Tests flight search form by selecting origin and destination cities from dropdown menus

Starting URL: https://rahulshettyacademy.com/dropdownsPractise/

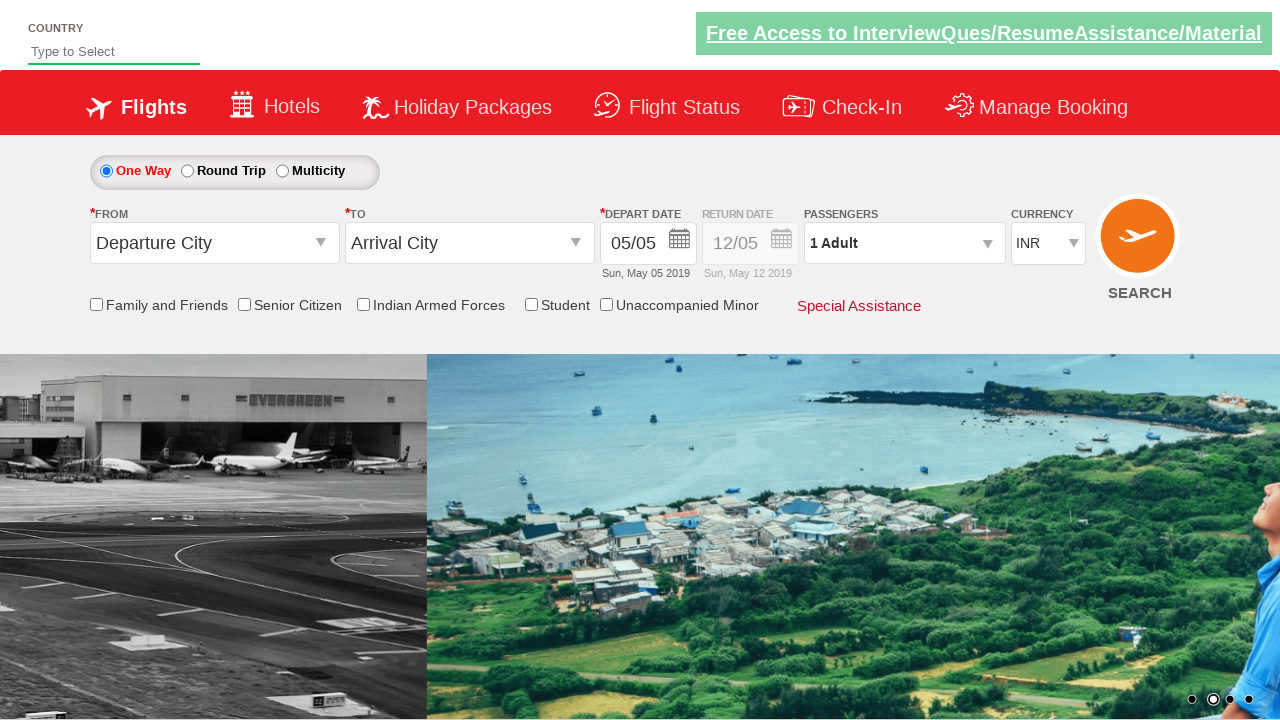

Clicked on origin station dropdown at (214, 243) on #ctl00_mainContent_ddl_originStation1_CTXT
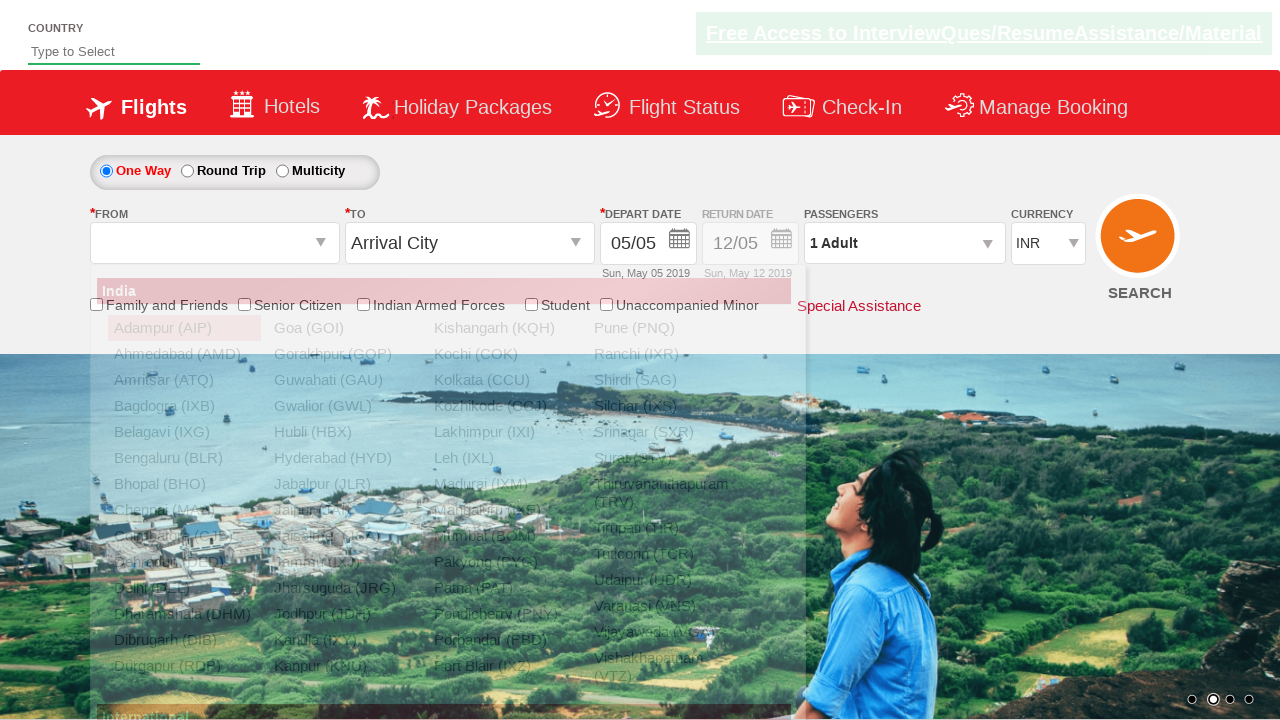

Selected Delhi as origin city from dropdown at (184, 588) on a[value='DEL']
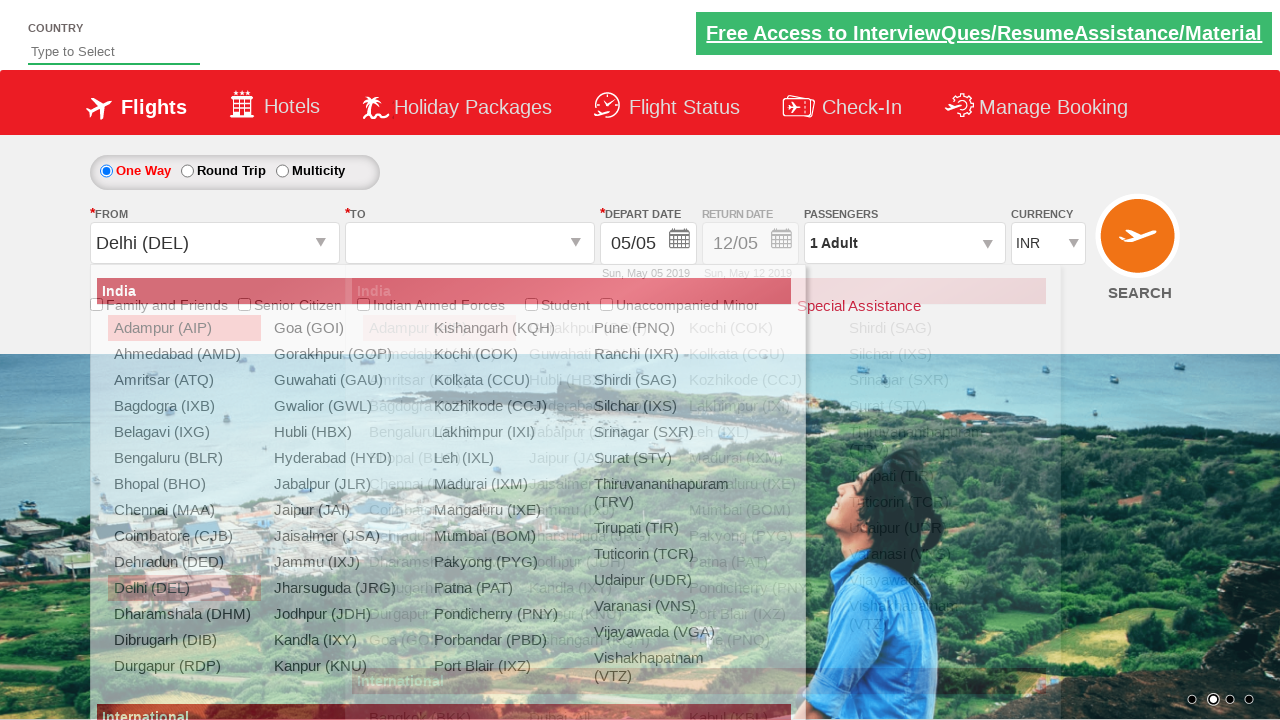

Clicked on destination station dropdown at (470, 243) on #ctl00_mainContent_ddl_destinationStation1_CTXT
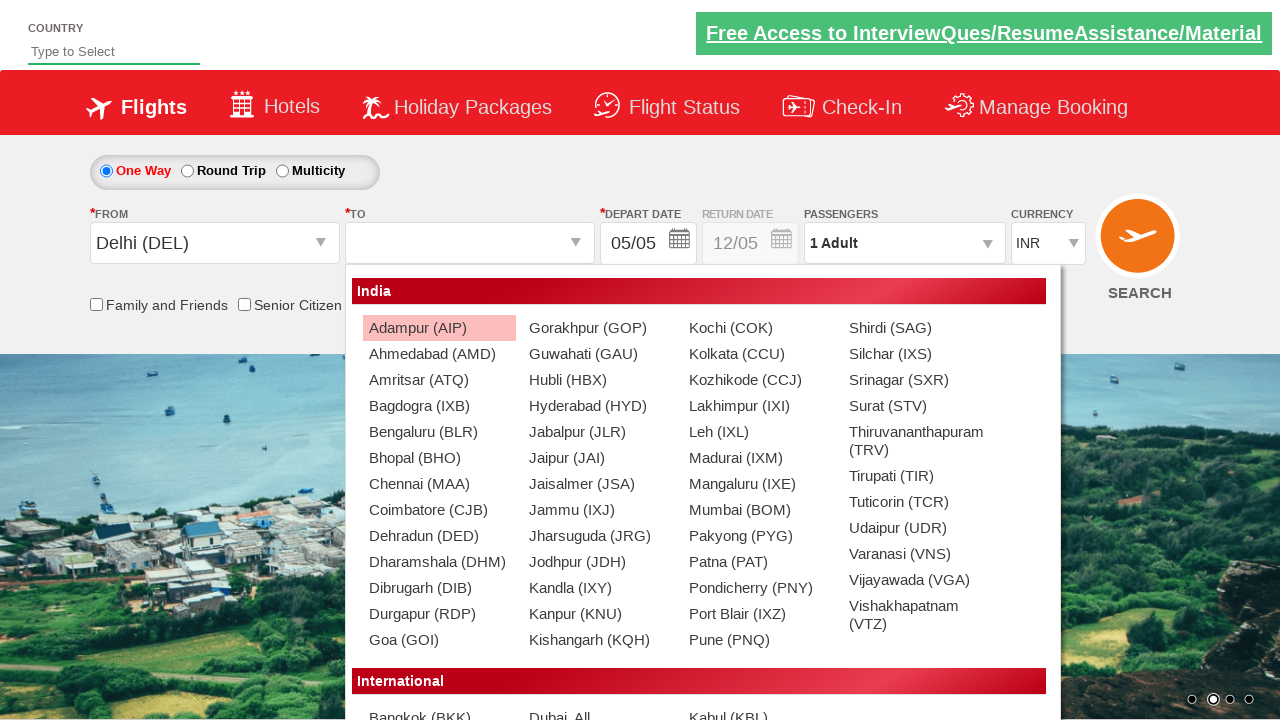

Selected Hyderabad as destination city from dropdown at (599, 406) on (//a[@value='HYD'])[2]
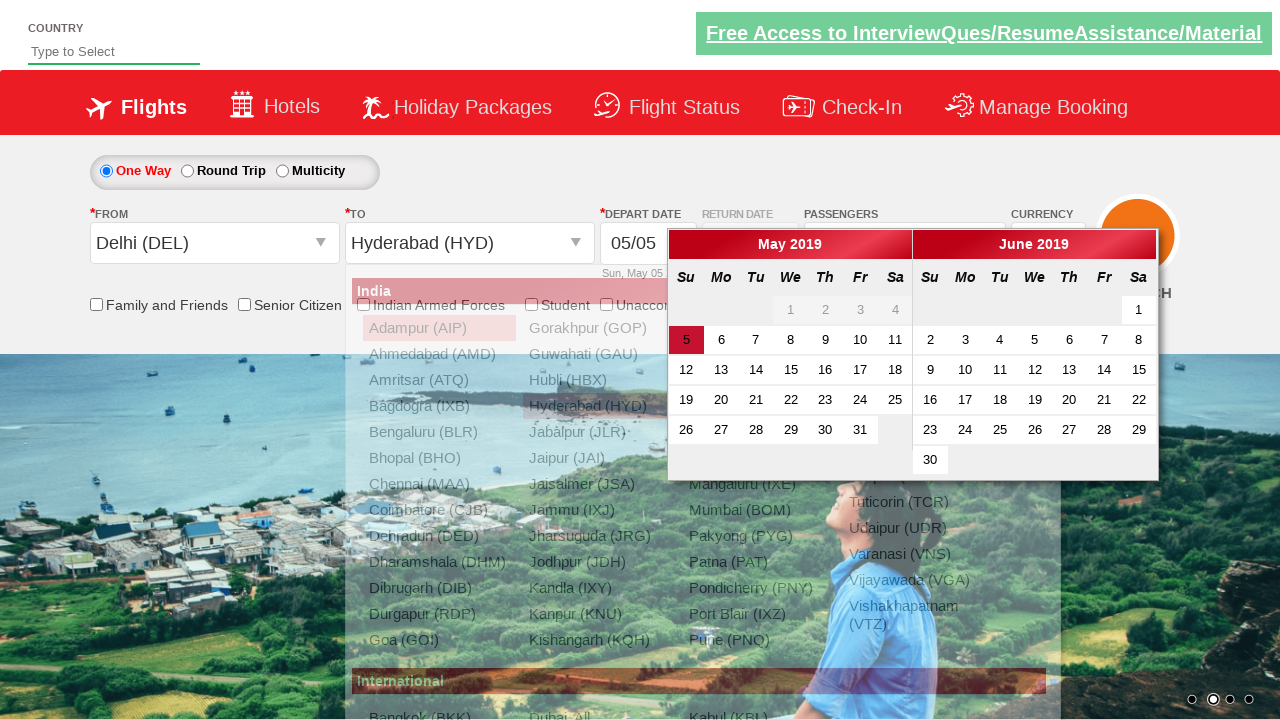

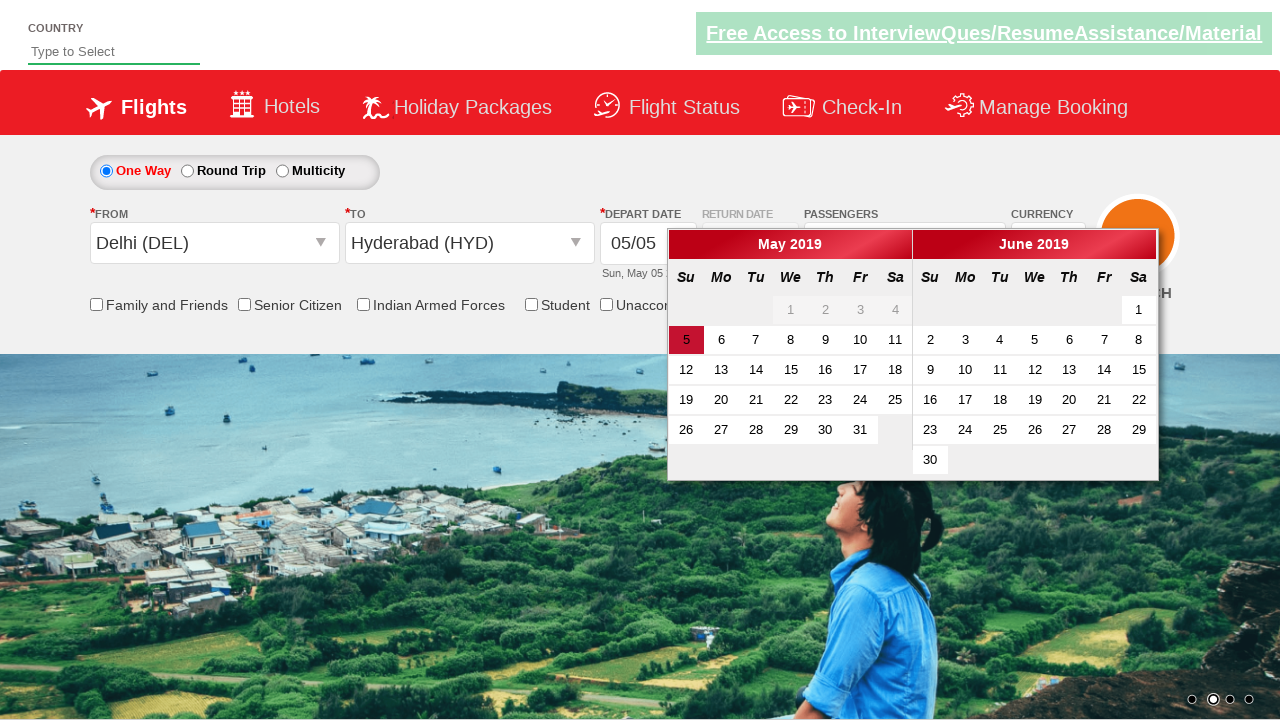